Tests opening a new browser window, navigating to a different URL in the new window, and verifying that two window handles exist.

Starting URL: https://the-internet.herokuapp.com/windows

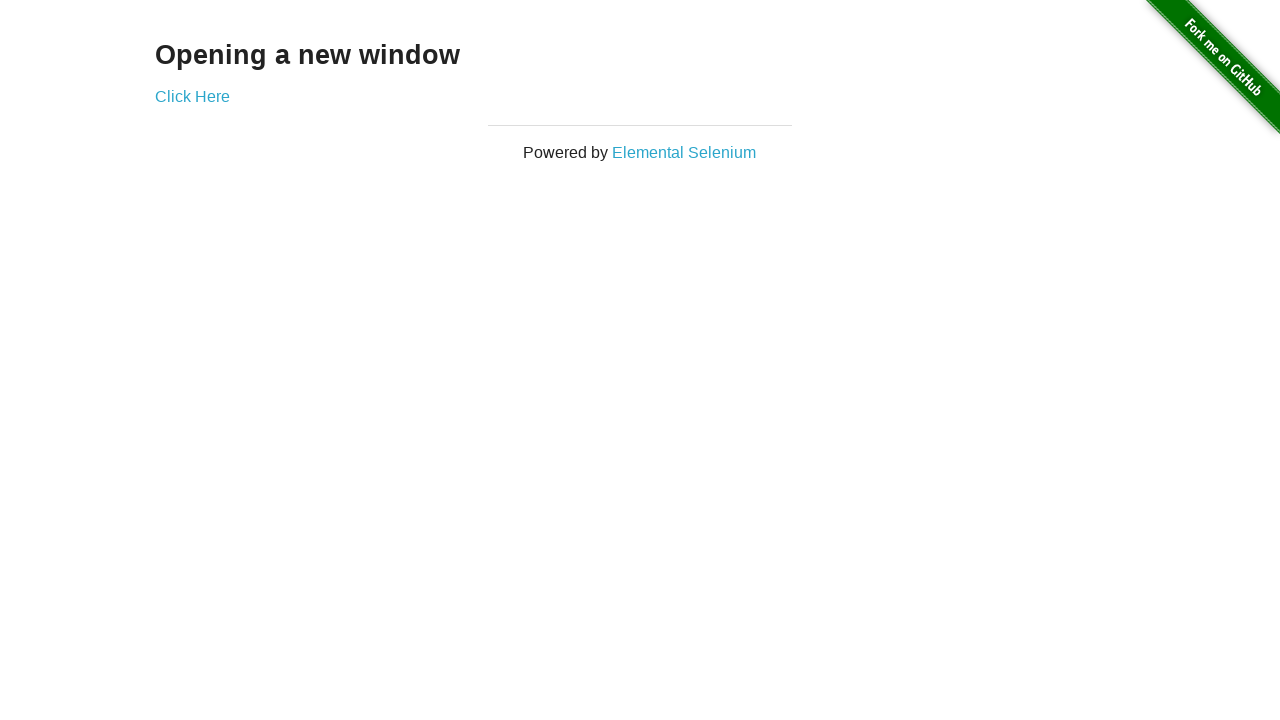

Opened a new browser window
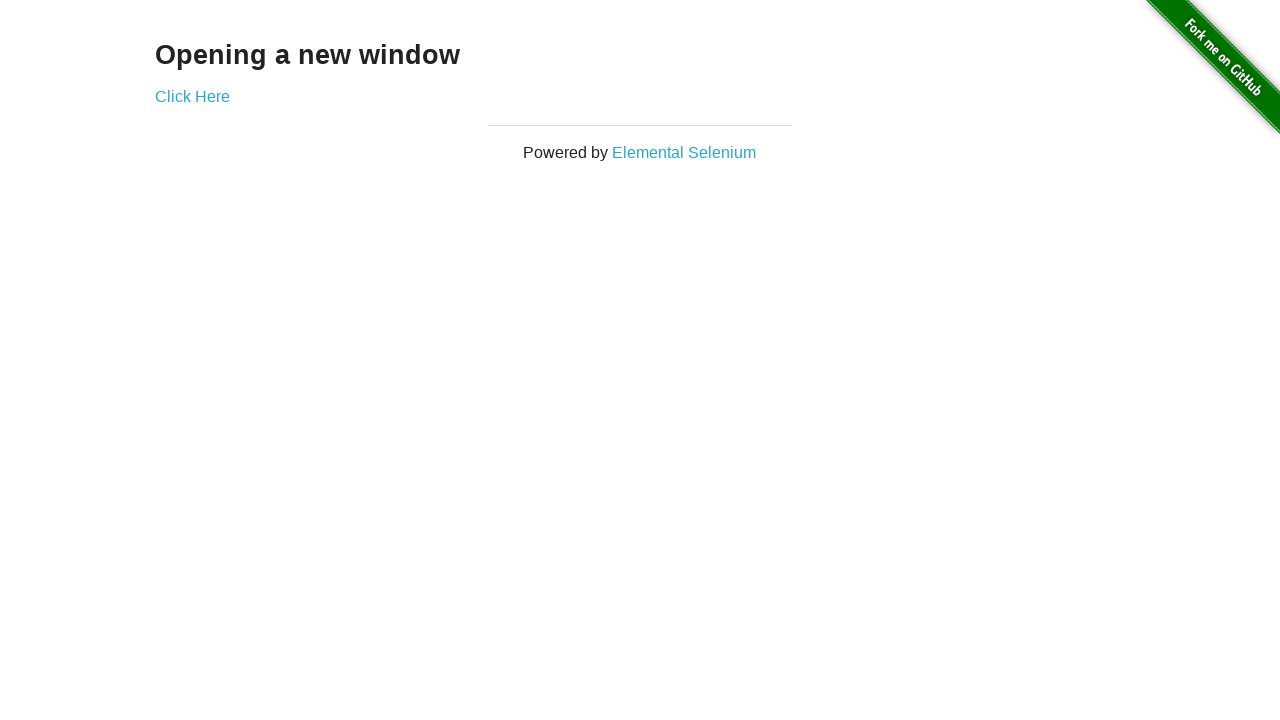

Navigated new window to typos page
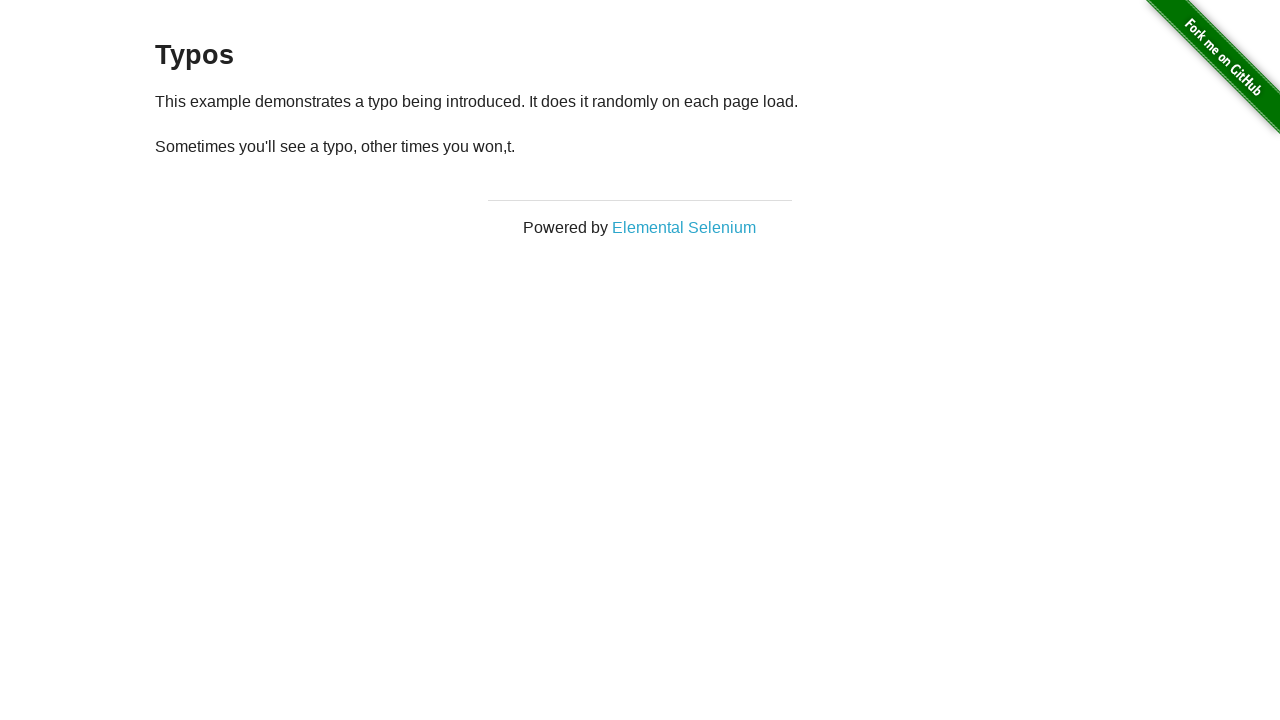

Verified that two window handles exist
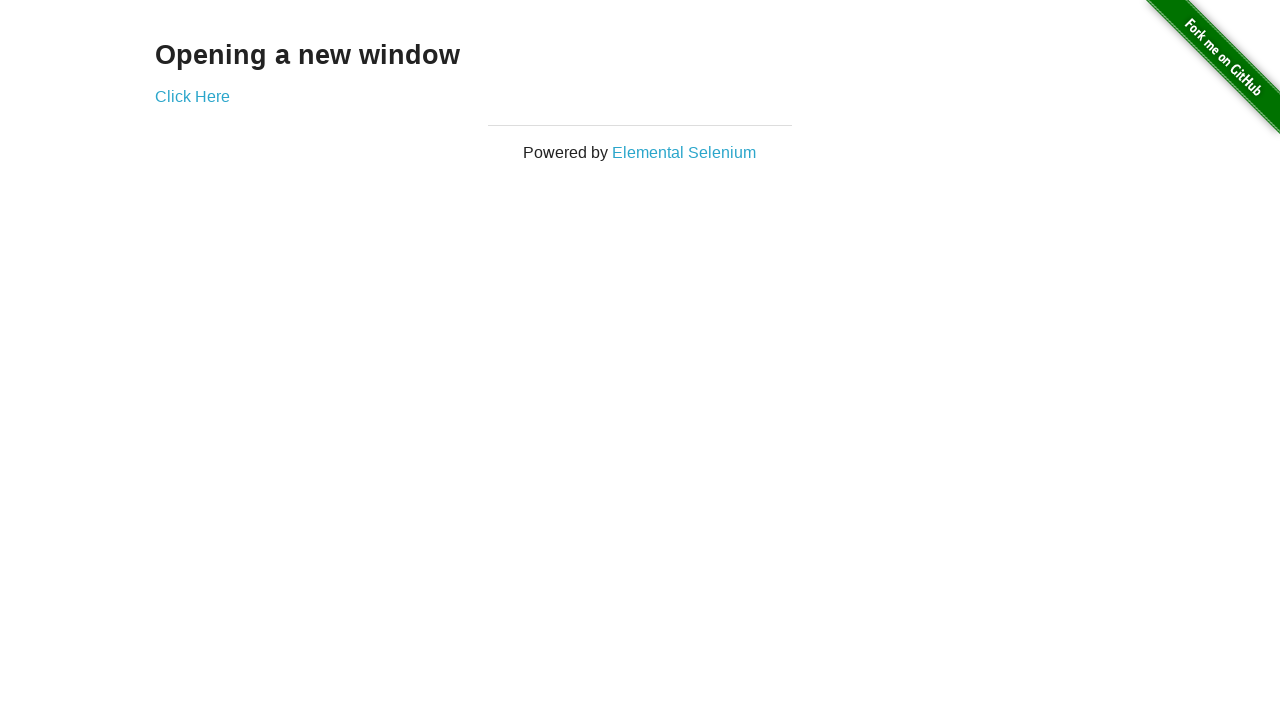

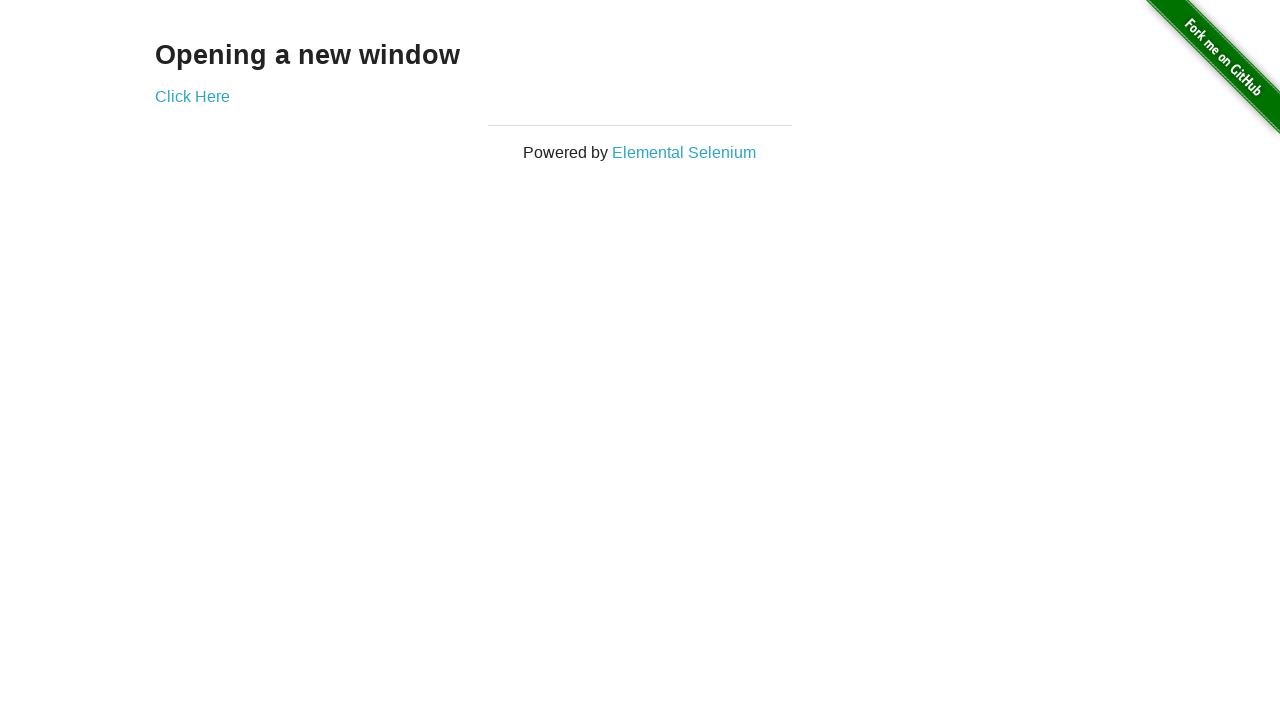